Tests the passenger dropdown functionality by opening the dropdown, incrementing the adult passenger count 4 times, and closing the dropdown

Starting URL: https://rahulshettyacademy.com/dropdownsPractise/

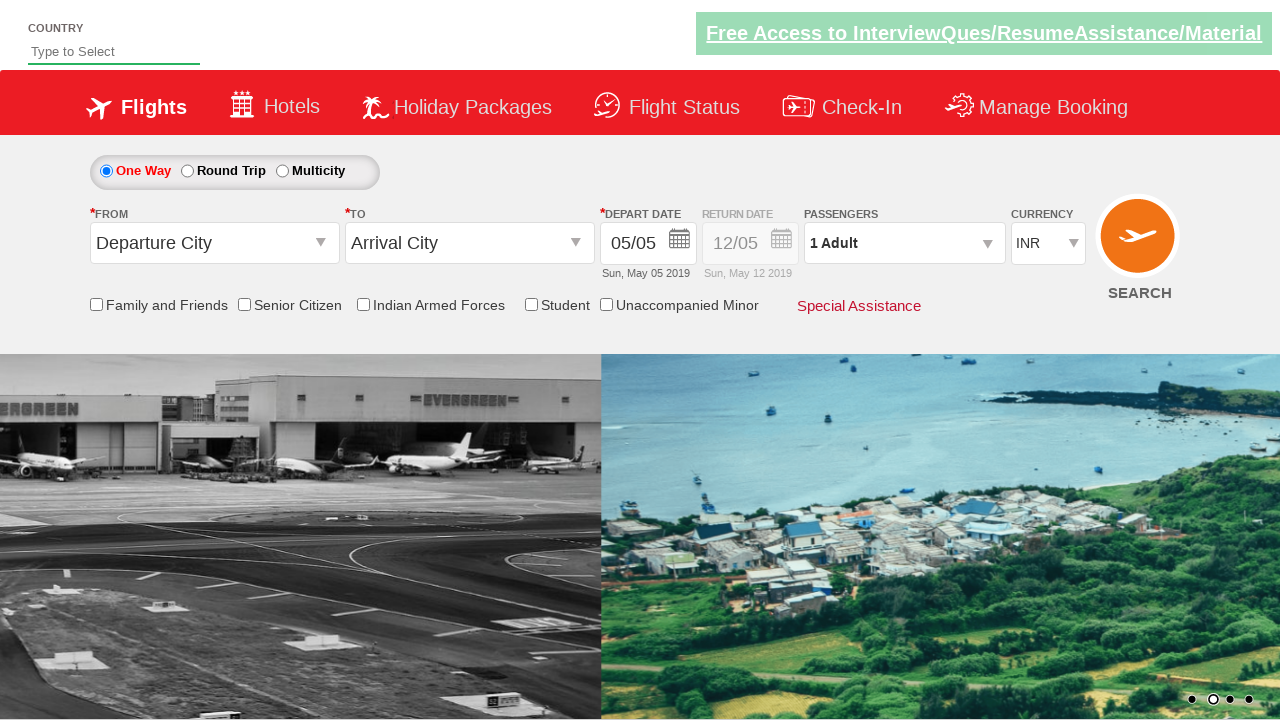

Clicked on passenger info dropdown to open it at (904, 243) on #divpaxinfo
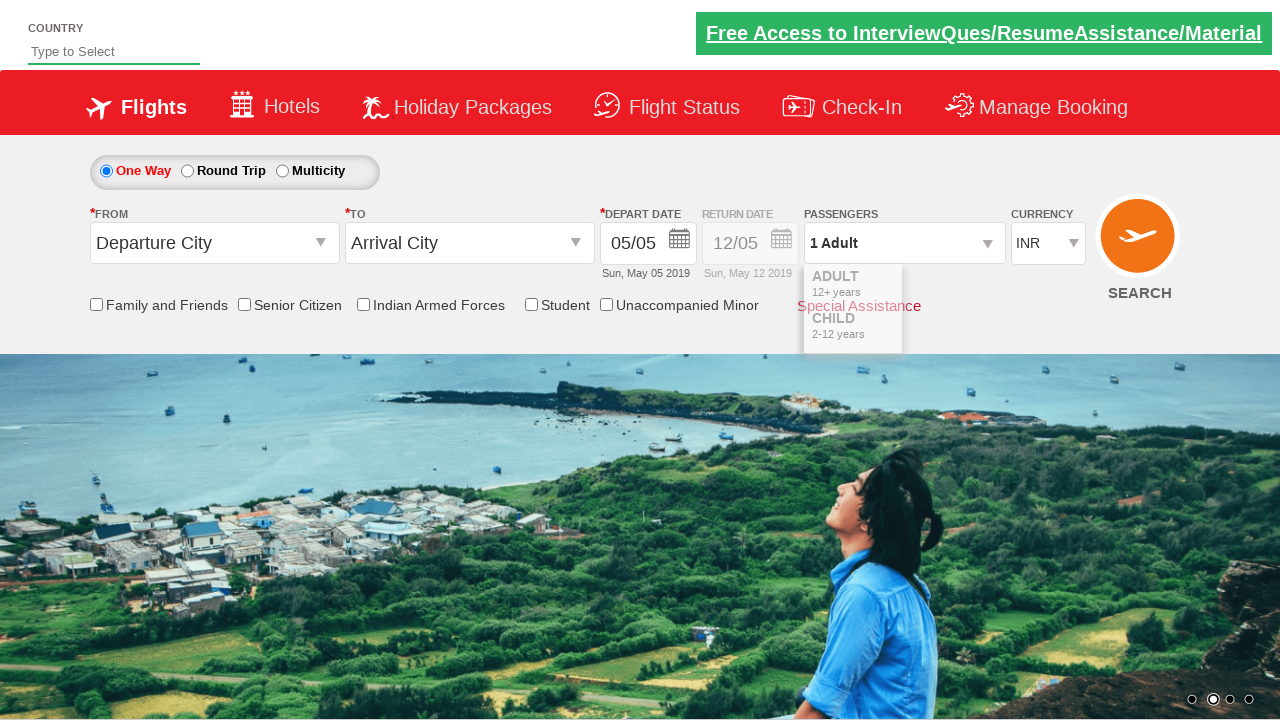

Waited 500ms for dropdown to be visible
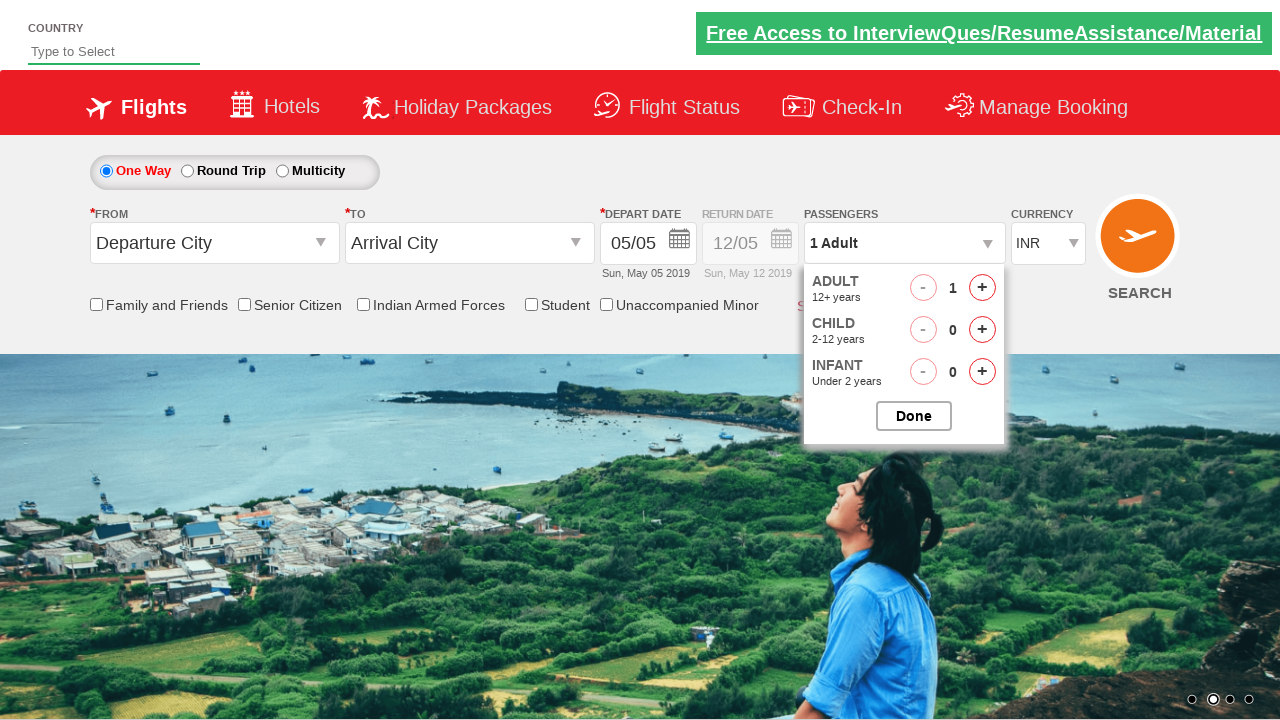

Incremented adult passenger count (iteration 1 of 4) at (982, 288) on #hrefIncAdt
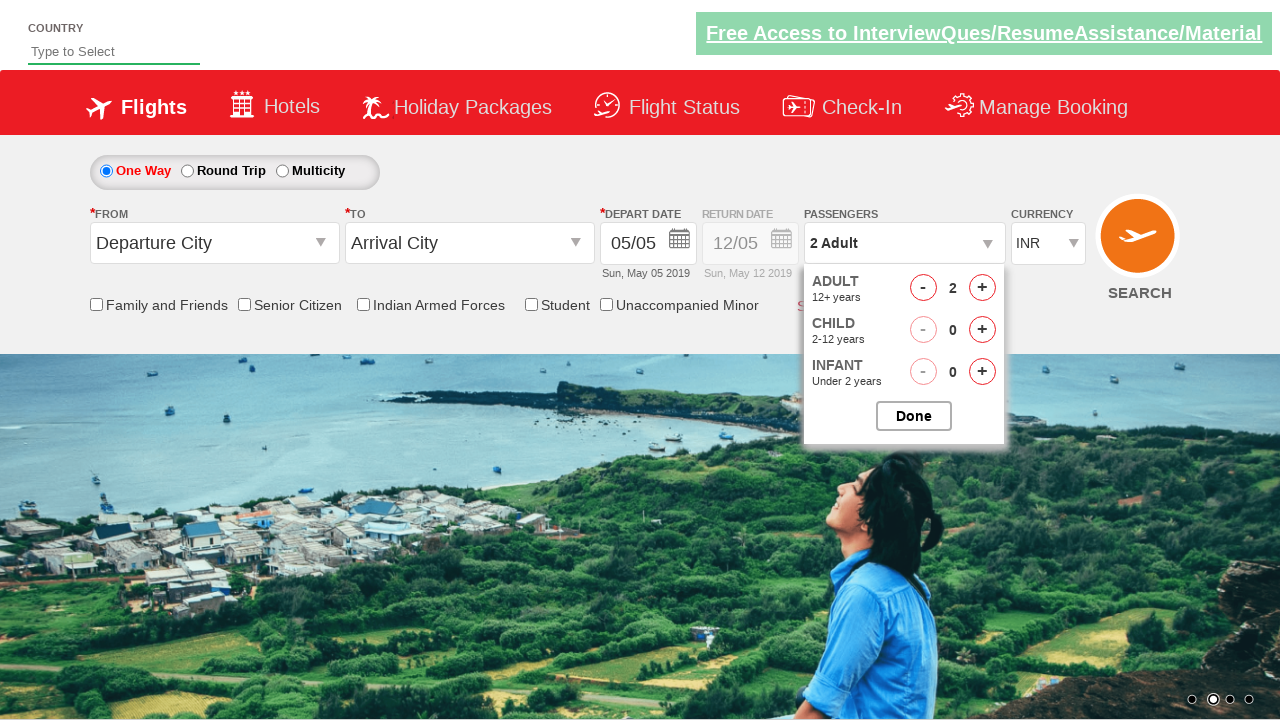

Incremented adult passenger count (iteration 2 of 4) at (982, 288) on #hrefIncAdt
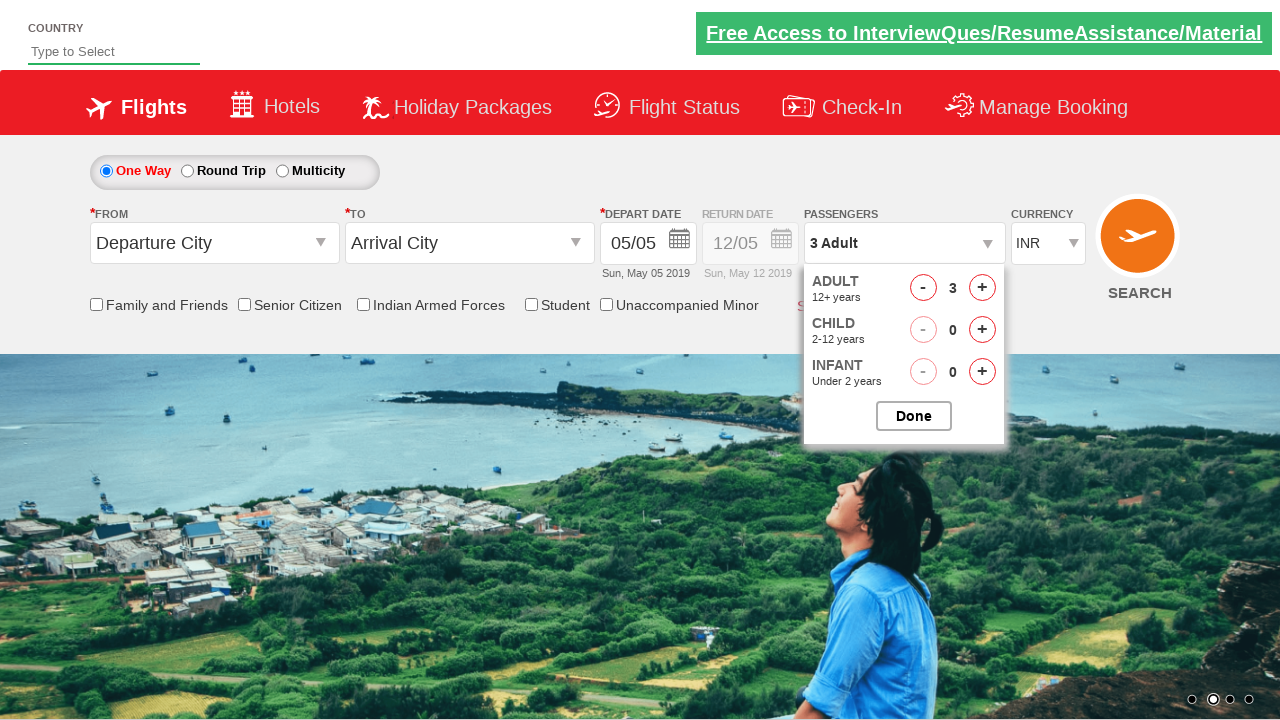

Incremented adult passenger count (iteration 3 of 4) at (982, 288) on #hrefIncAdt
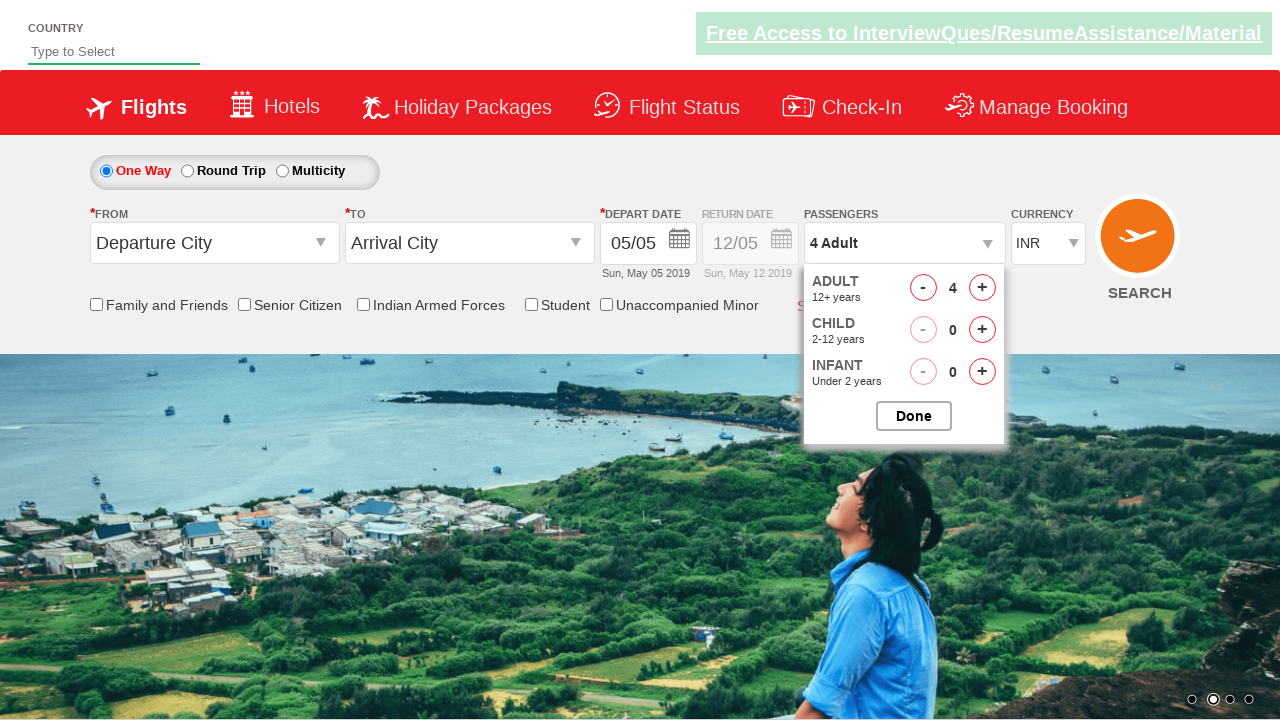

Incremented adult passenger count (iteration 4 of 4) at (982, 288) on #hrefIncAdt
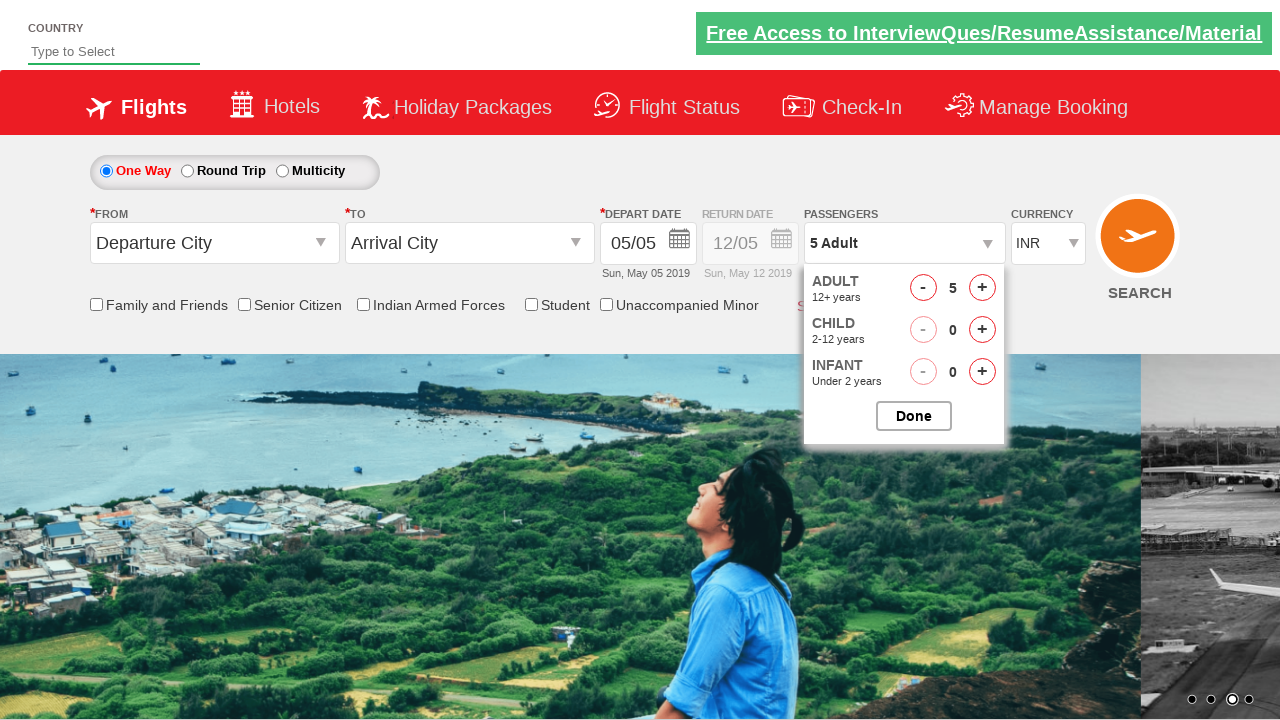

Clicked button to close the passenger options dropdown at (914, 416) on #btnclosepaxoption
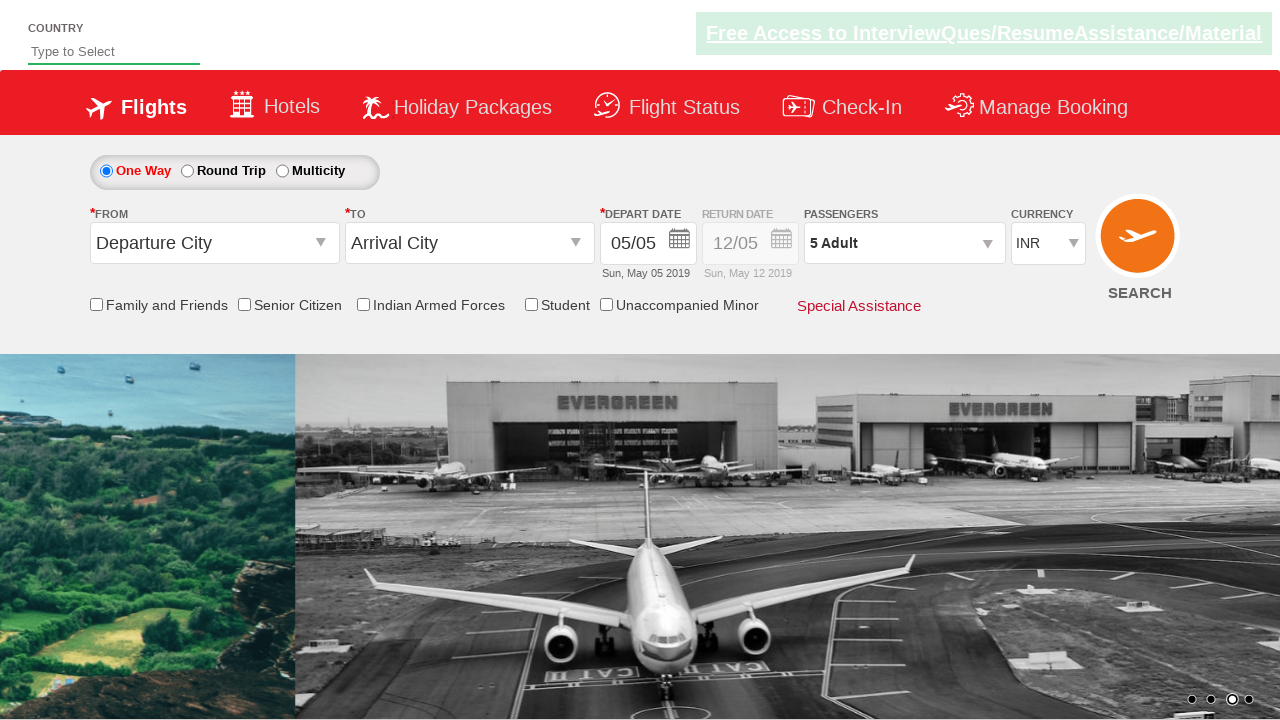

Verified passenger info dropdown is still present after closing options
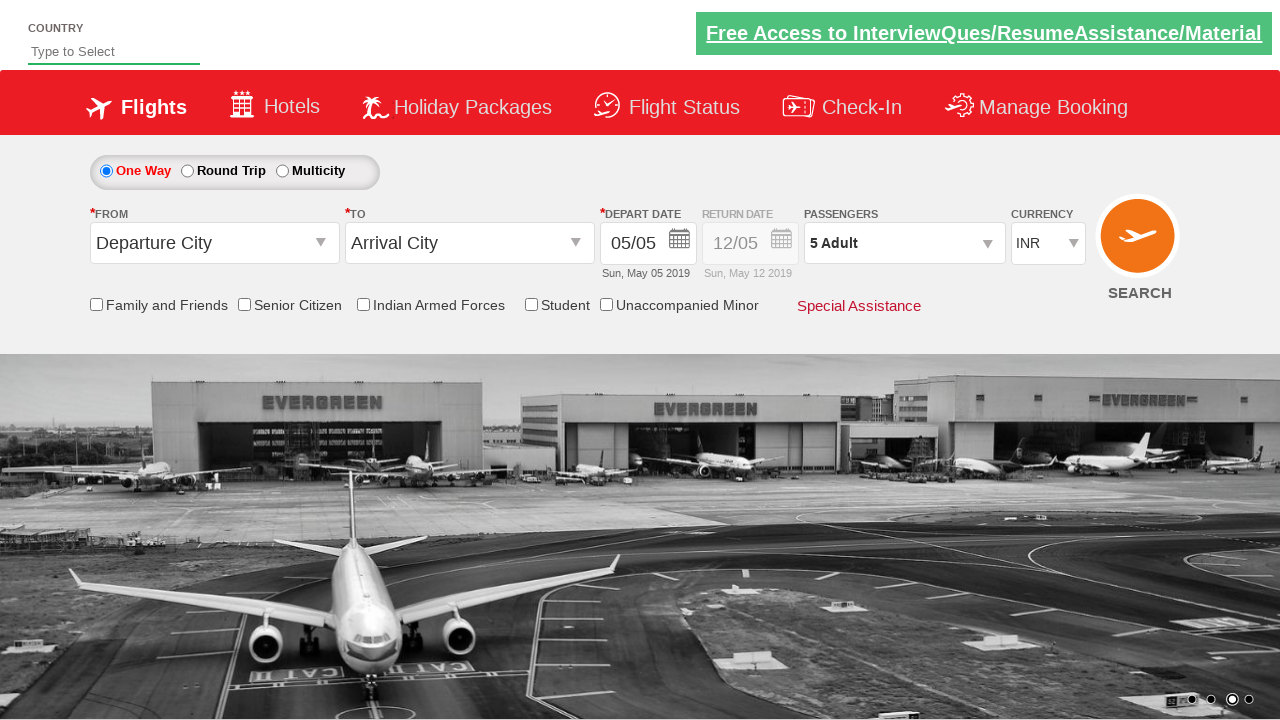

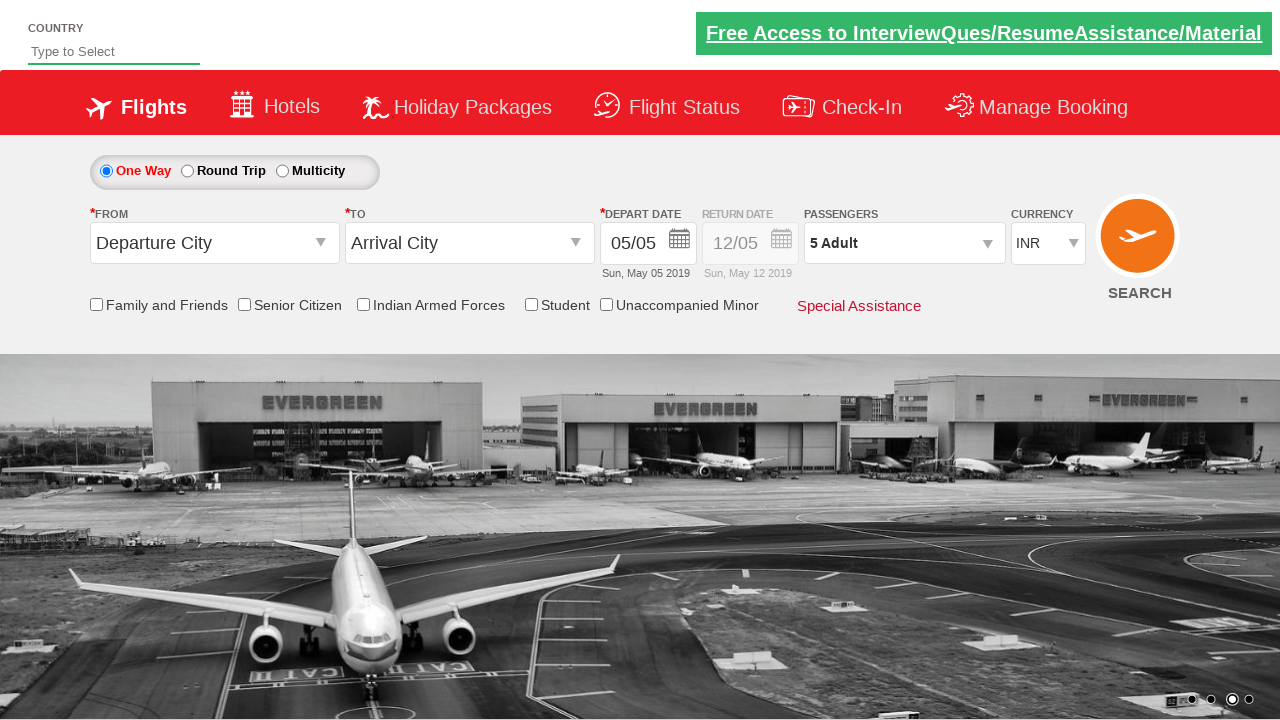